Navigates to W3Schools HTML tables tutorial page and verifies that the customers table exists with its header columns

Starting URL: https://www.w3schools.com/html/html_tables.asp

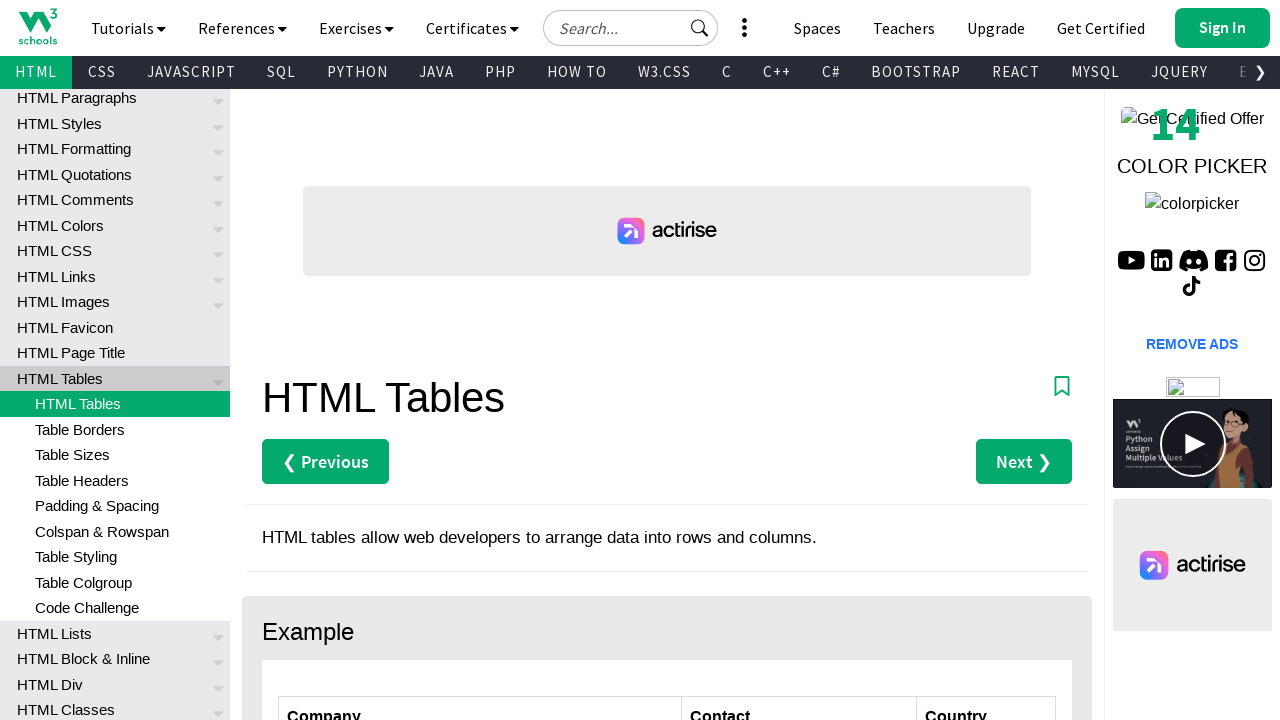

Navigated to W3Schools HTML tables tutorial page
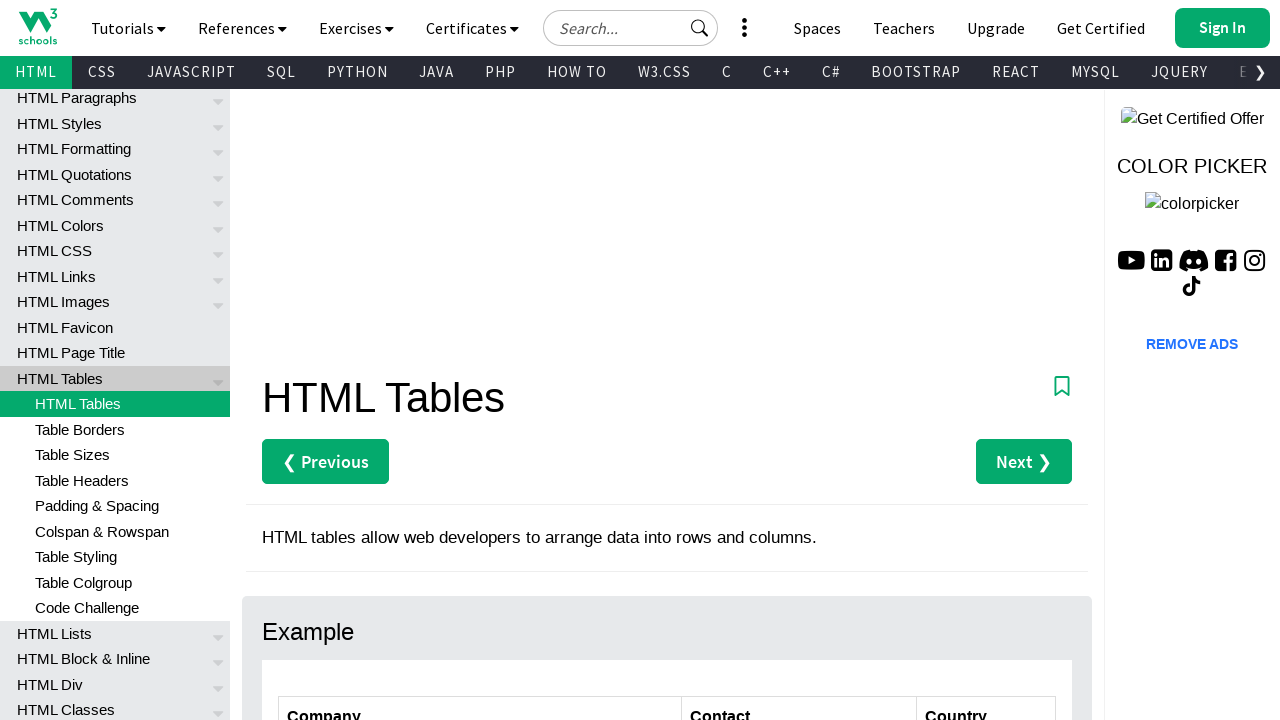

Customers table is now visible
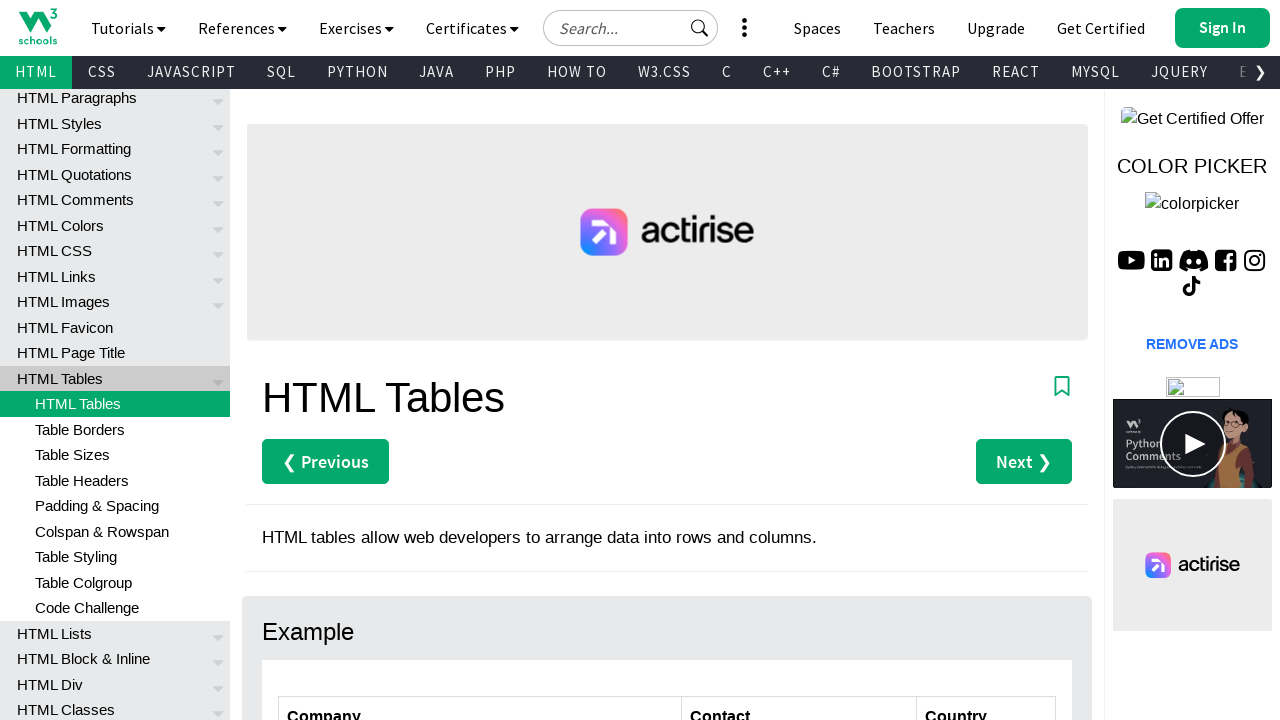

Table header columns are present
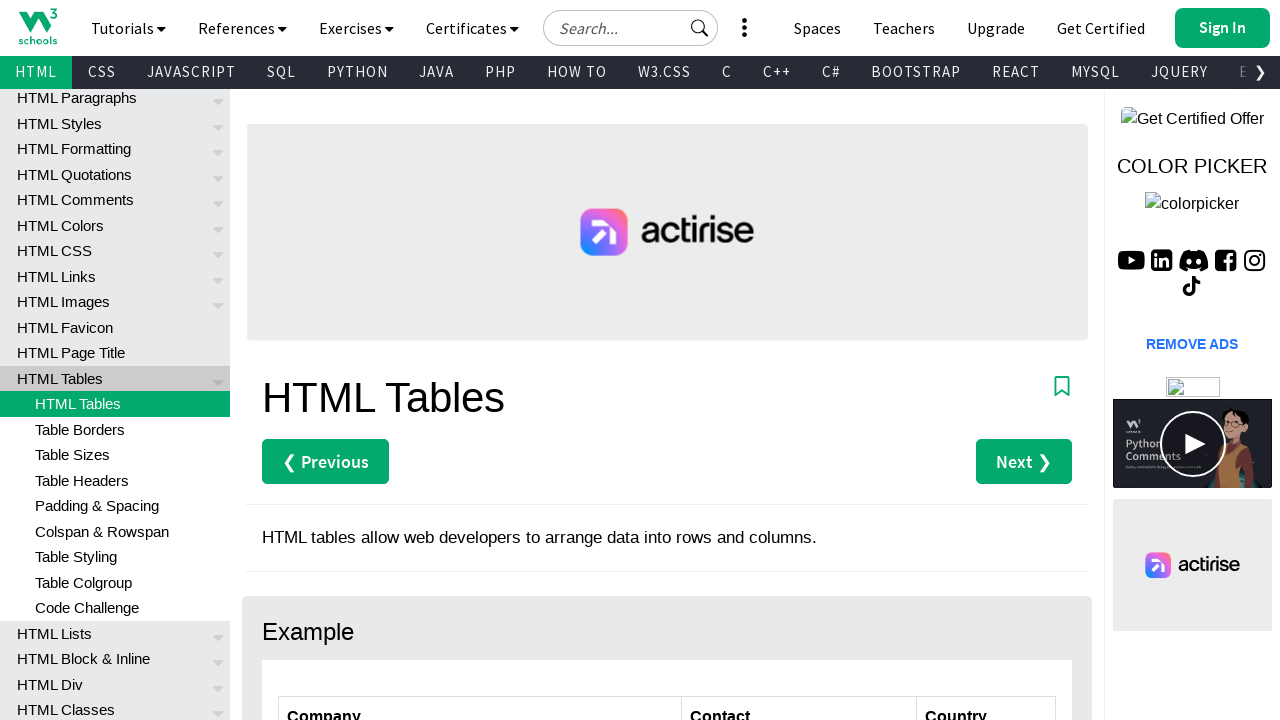

Located all table header elements
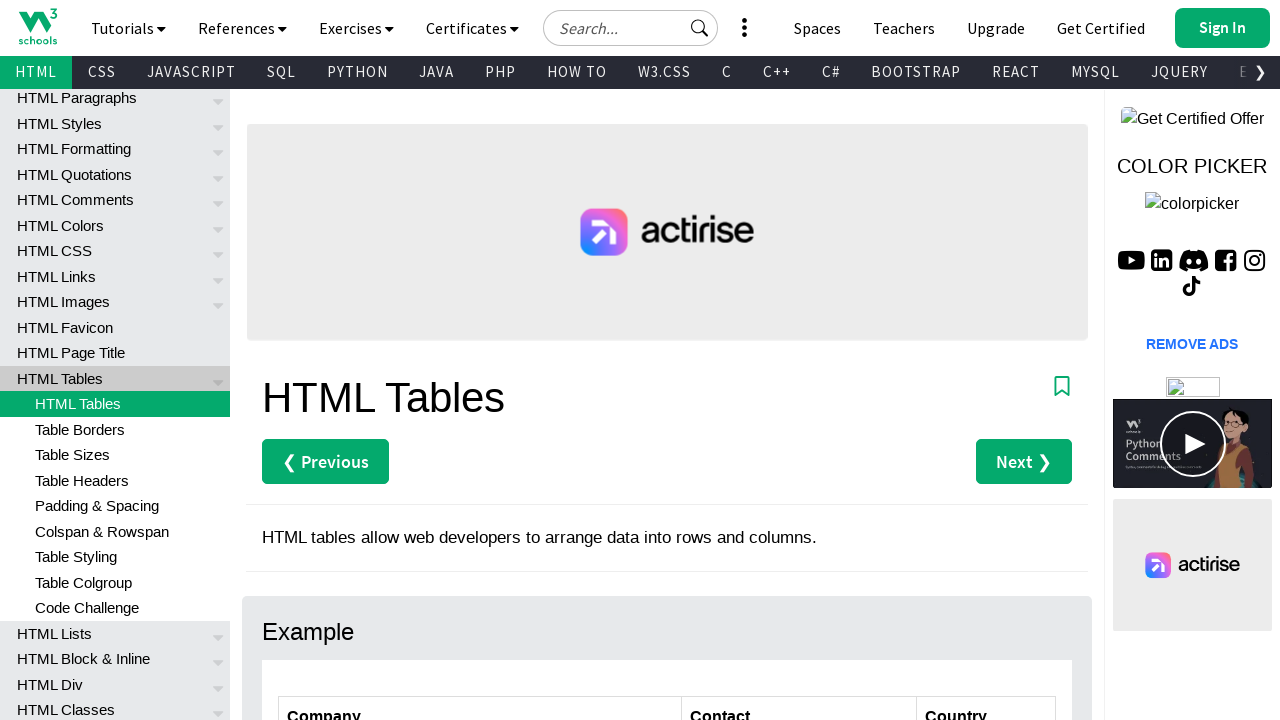

First header element is ready
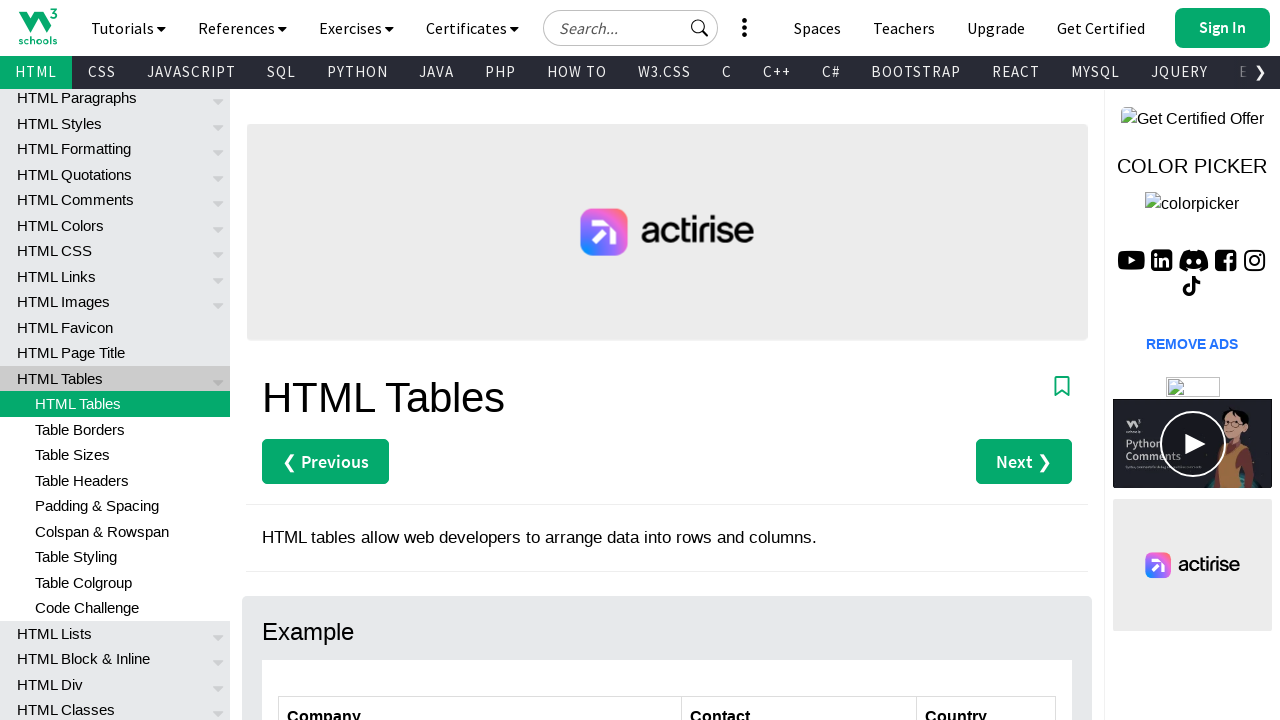

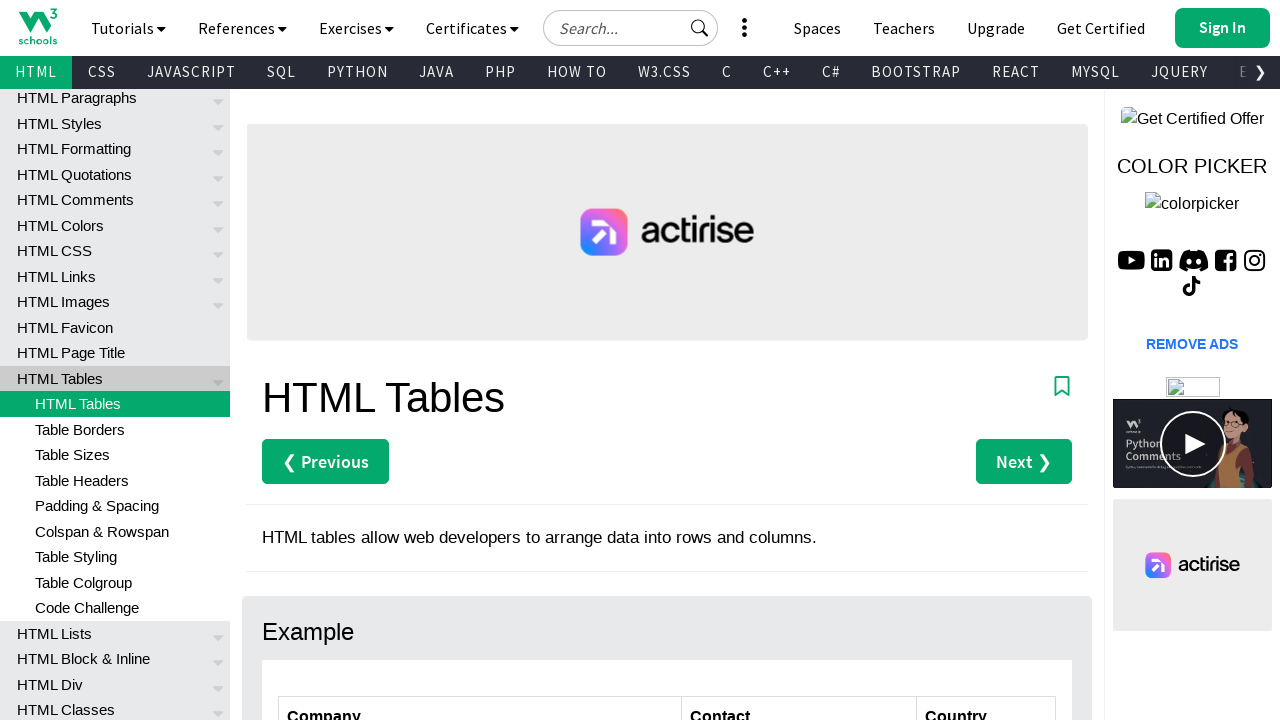